Tests new tab functionality by clicking a button that opens a new tab, then switches back to the original window handle.

Starting URL: https://formy-project.herokuapp.com/switch-window

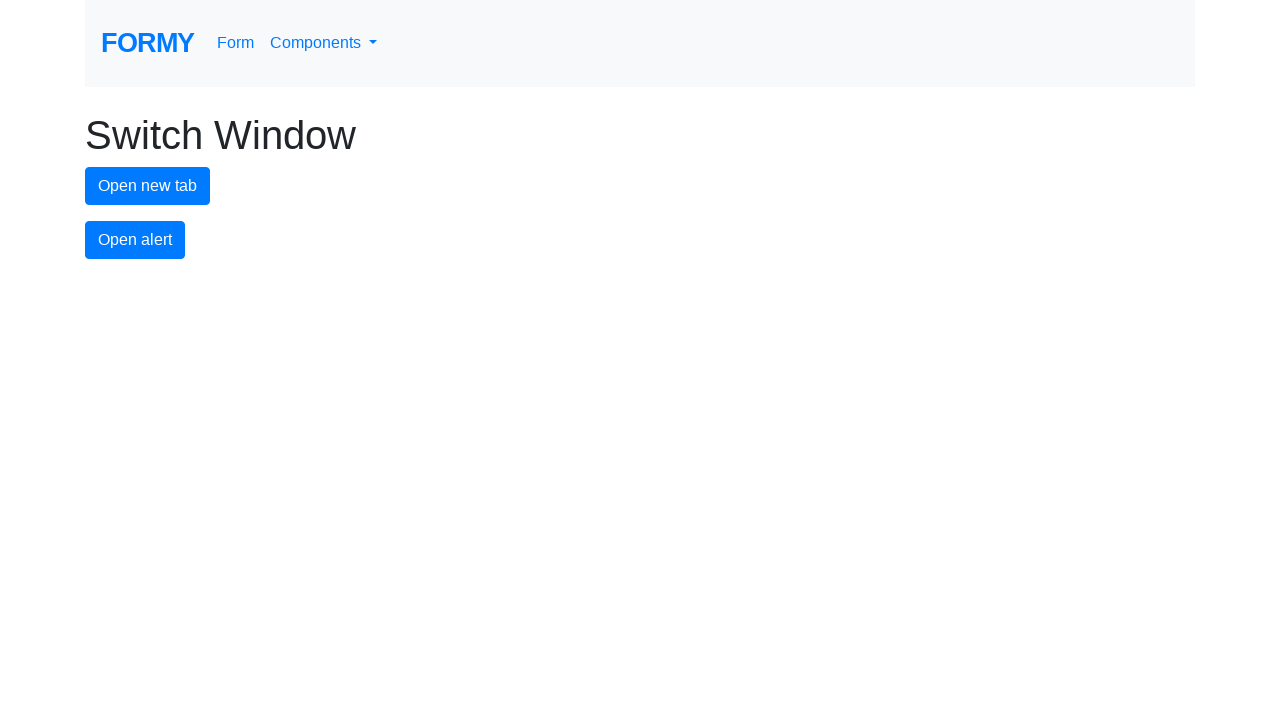

Clicked new tab button to open a new window at (148, 186) on #new-tab-button
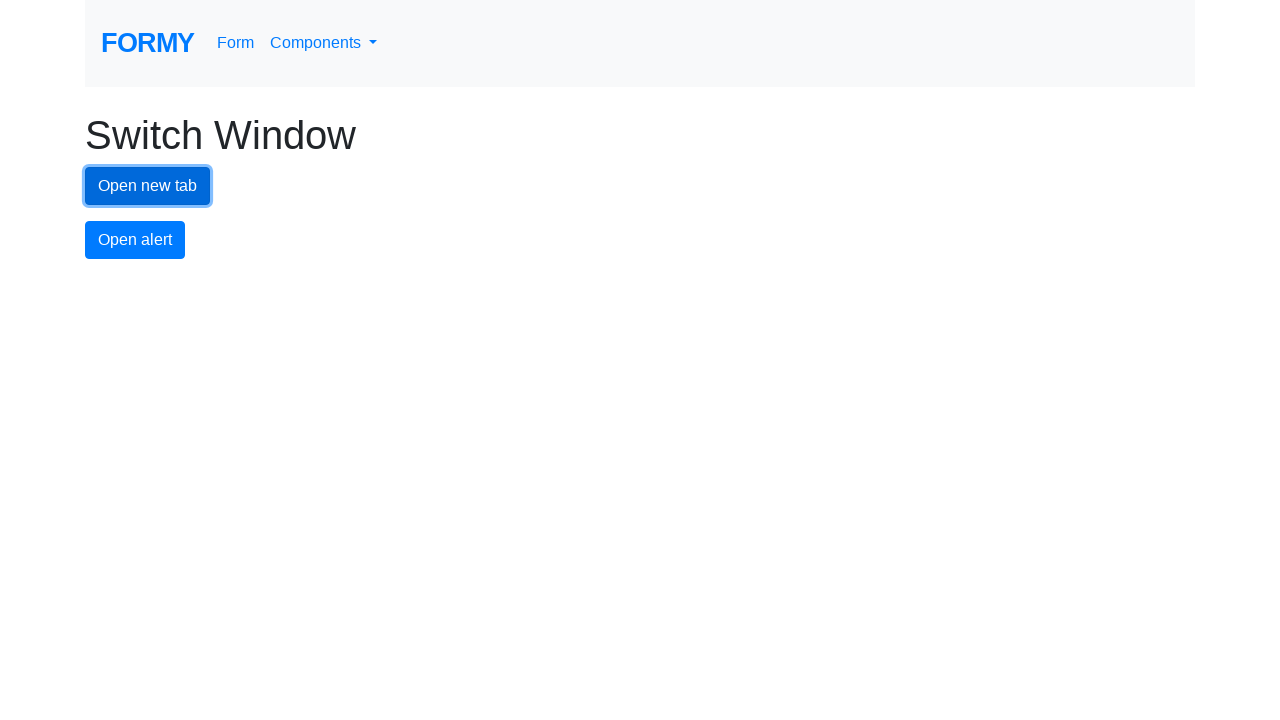

New tab window opened and captured
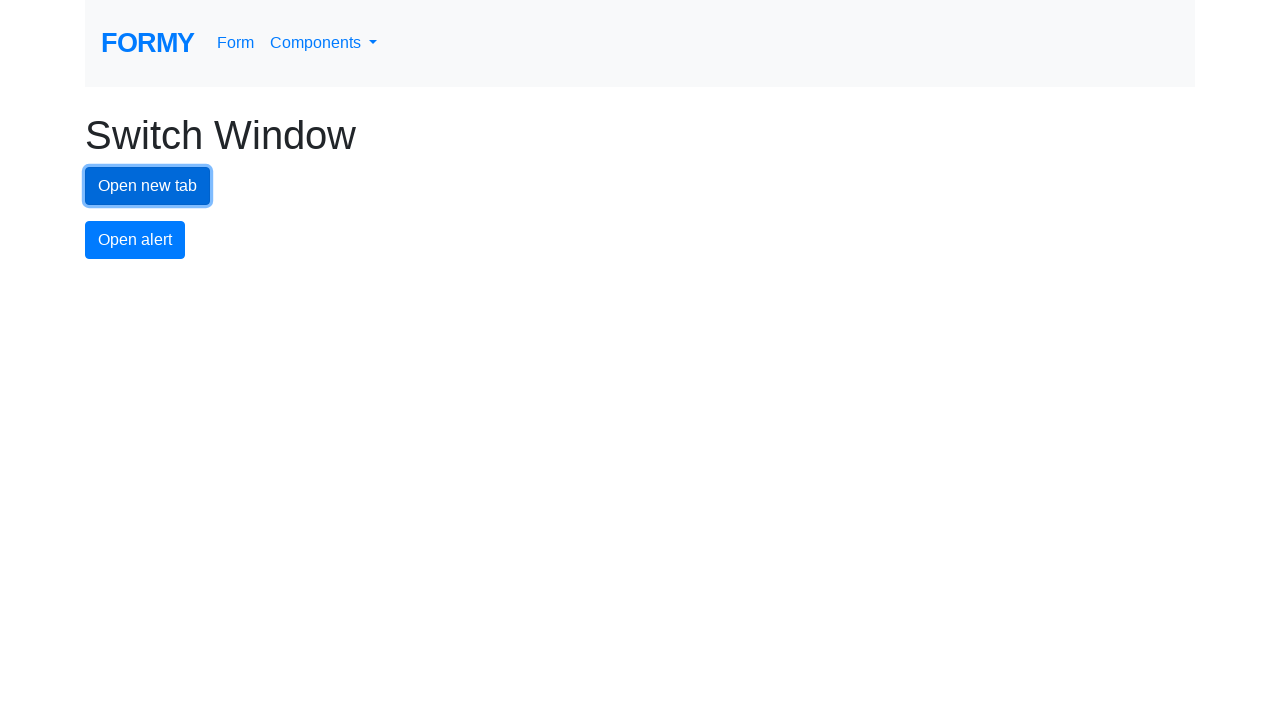

Switched back to original window handle
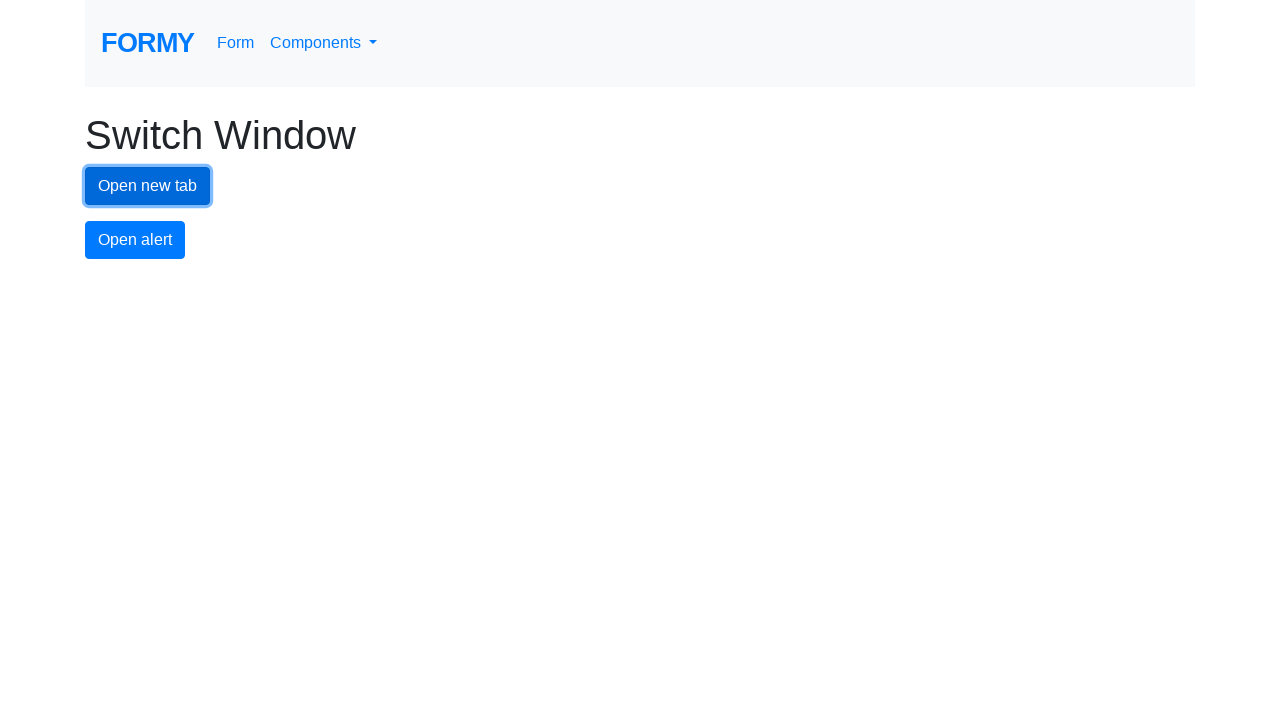

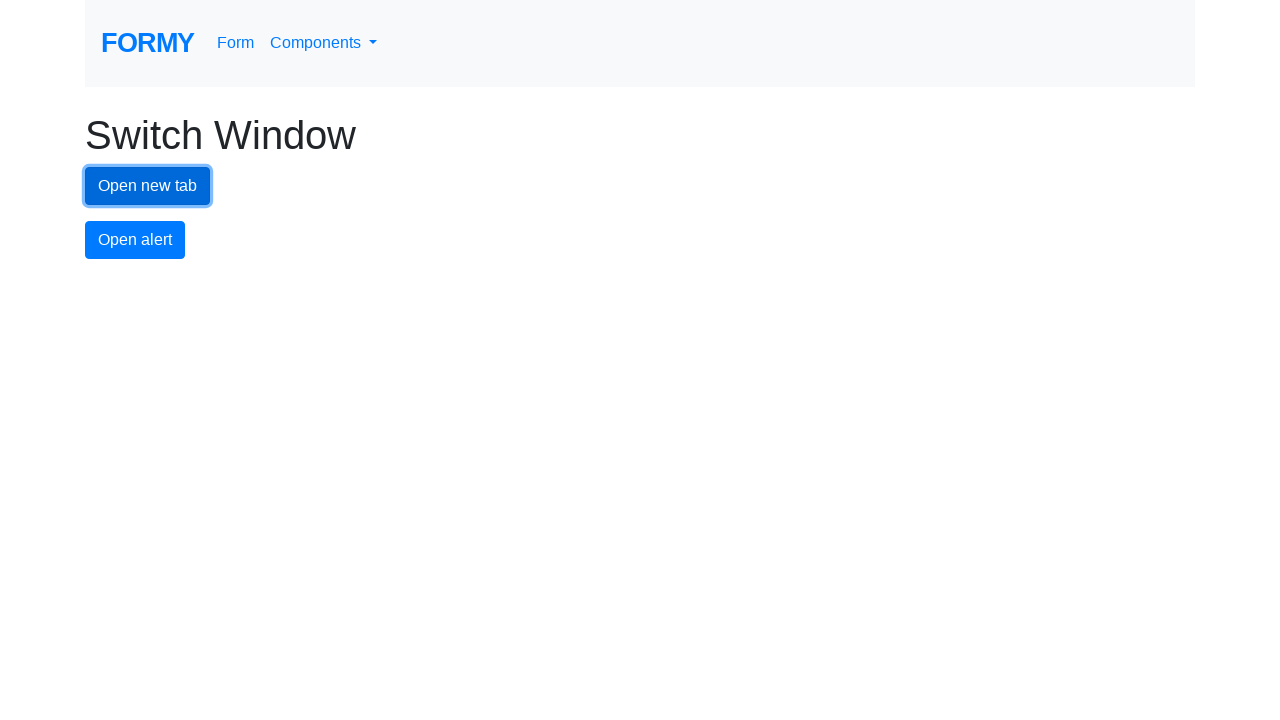